Navigates to the Tutorials Point Selenium practice page and waits for it to load

Starting URL: https://www.tutorialspoint.com/selenium/practice/selenium_automation_practice.php

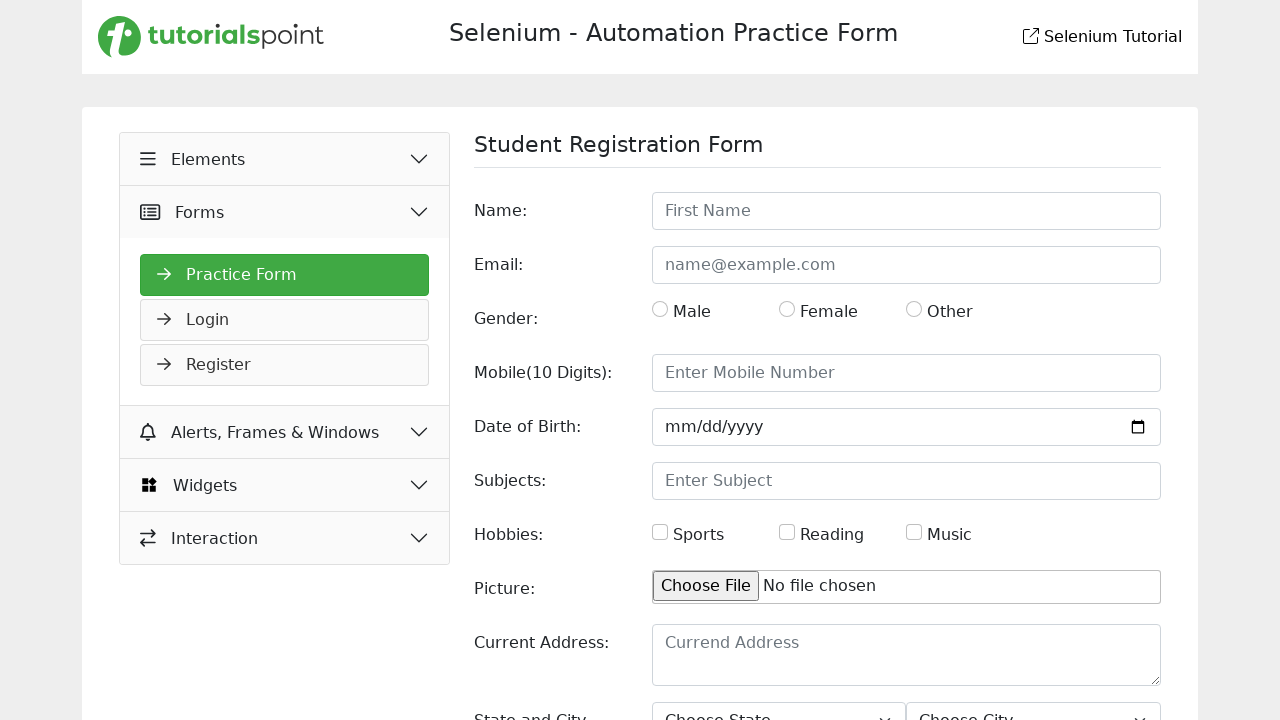

Navigated to Tutorials Point Selenium practice page
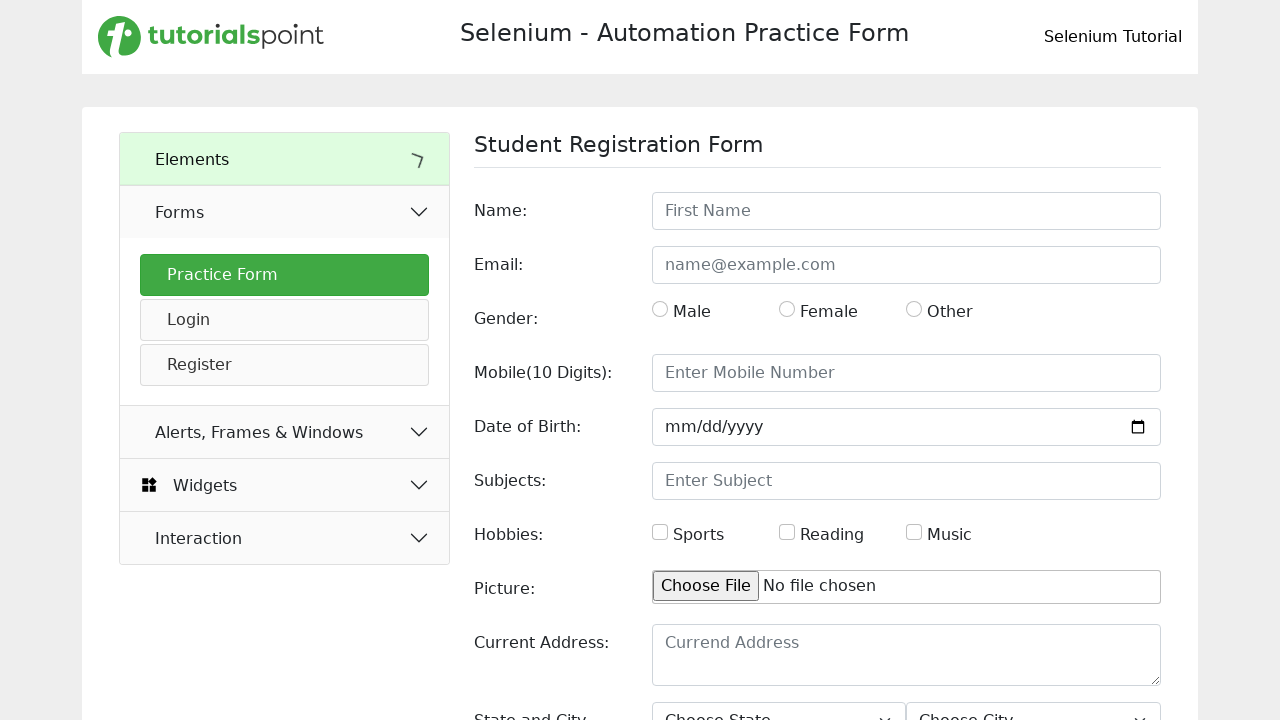

Waited for page body to load
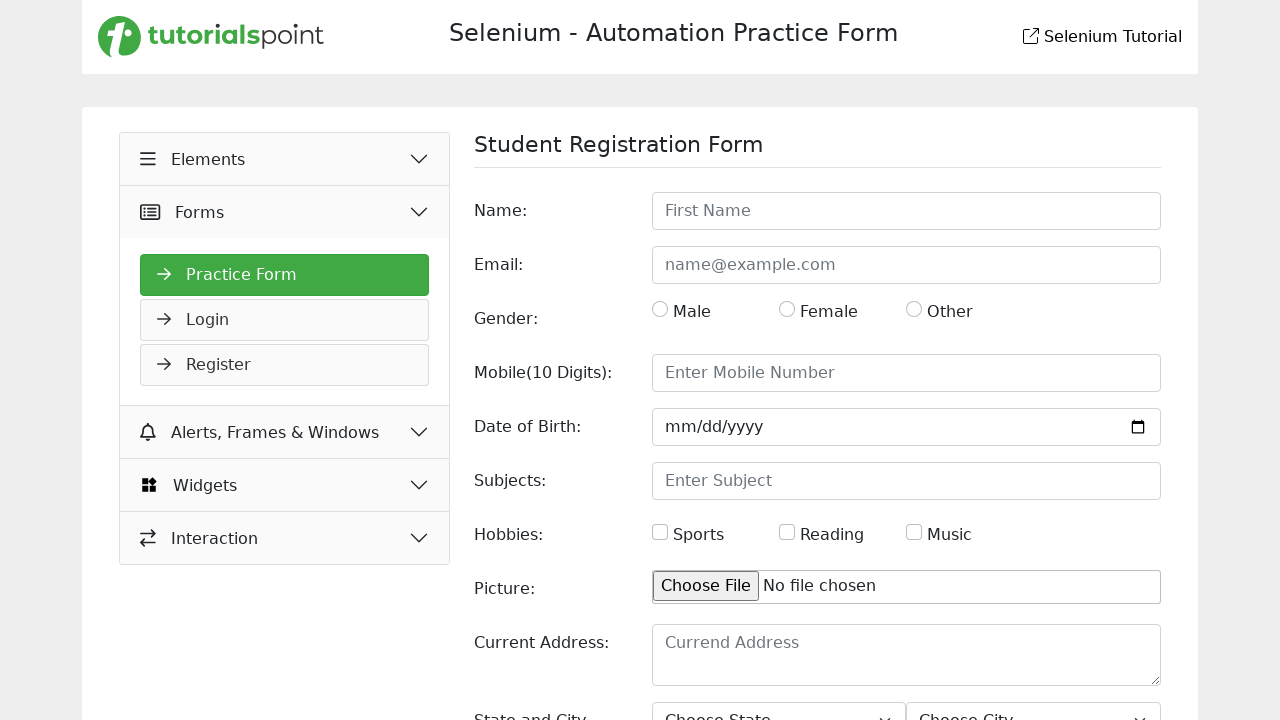

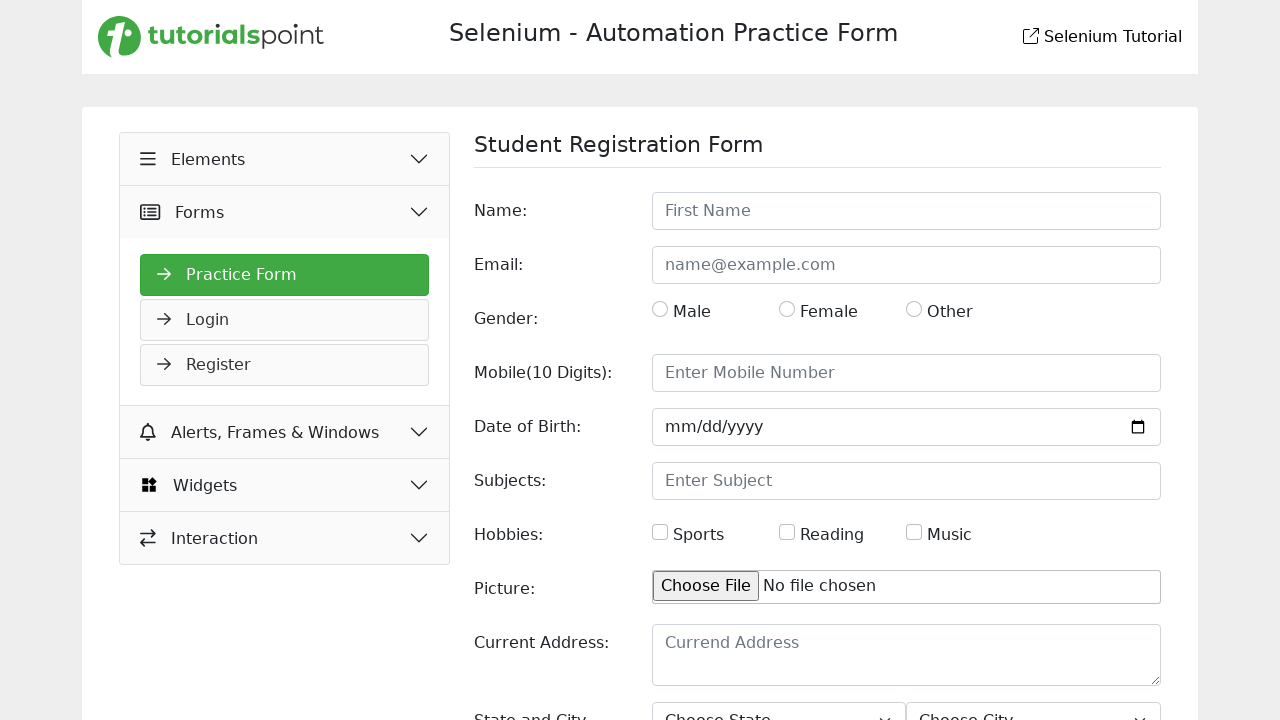